Clicks Submit Language button without filling form and verifies the error message is displayed

Starting URL: http://www.99-bottles-of-beer.net/submitnewlanguage.html

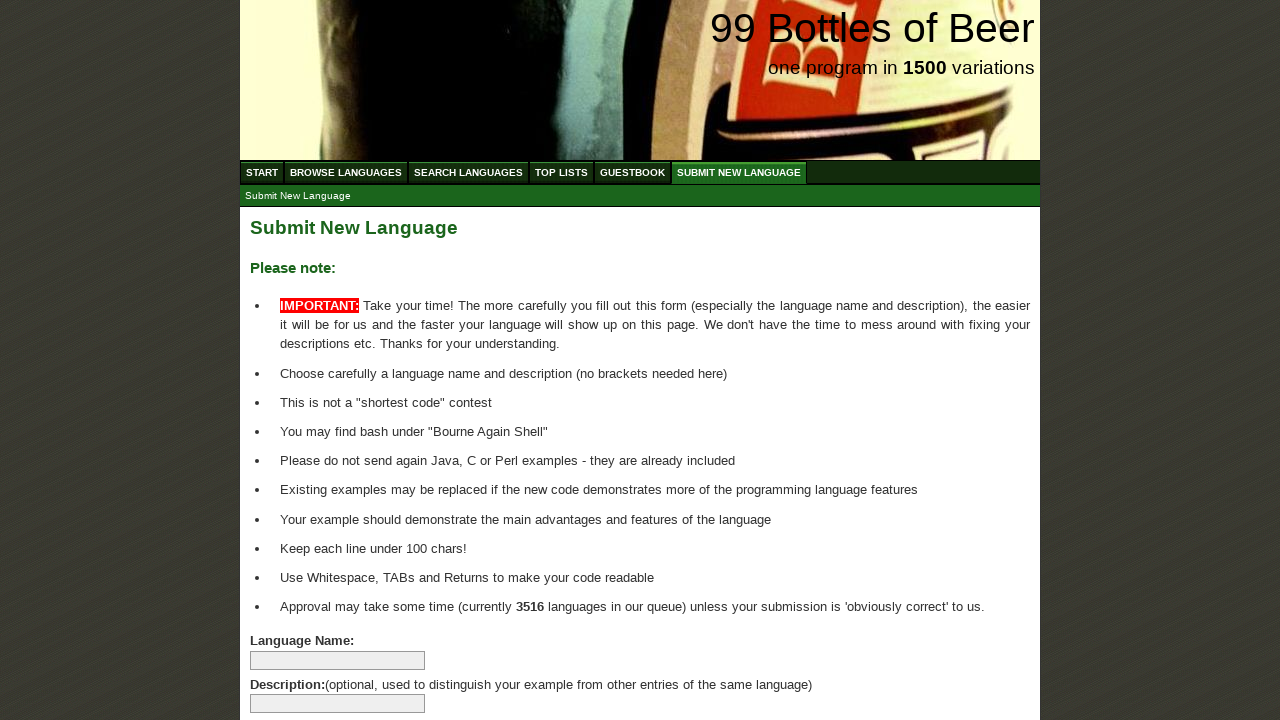

Navigated to Submit New Language page
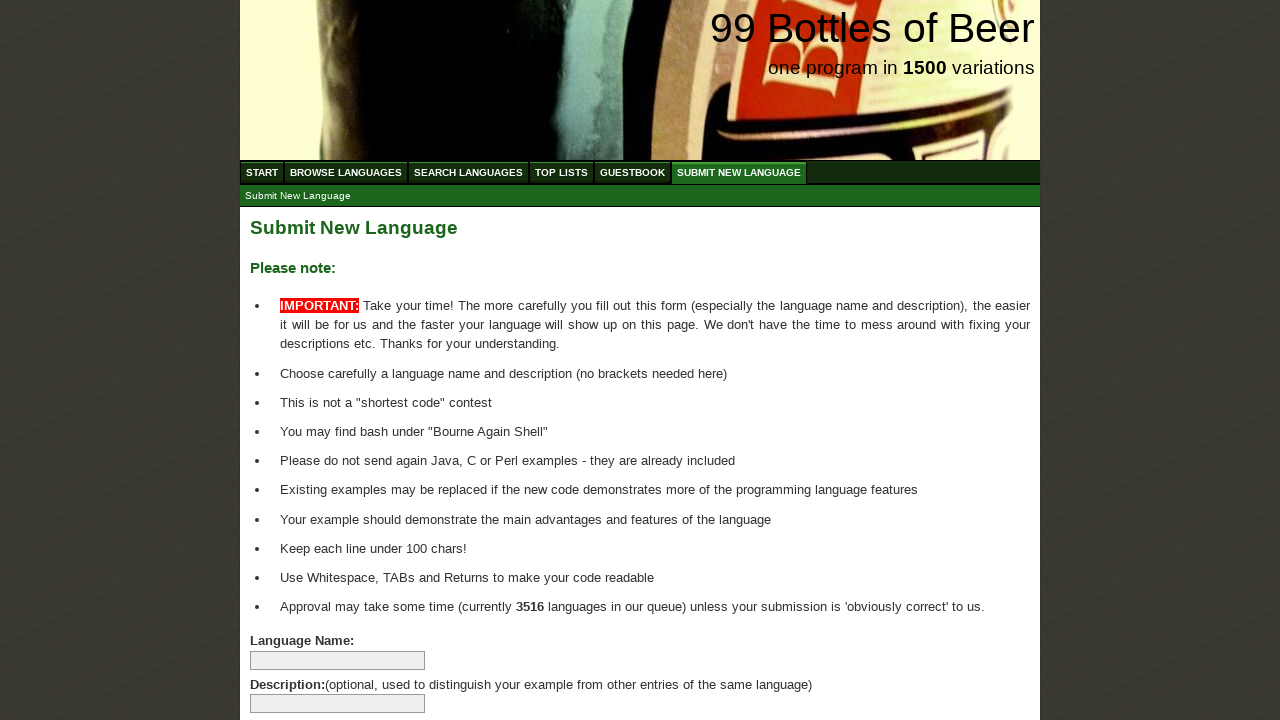

Clicked Submit Language button without filling form at (294, 665) on xpath=//body/div[@id='wrap']//div[@id='main']/form[@id='addlanguage']/p/input[@n
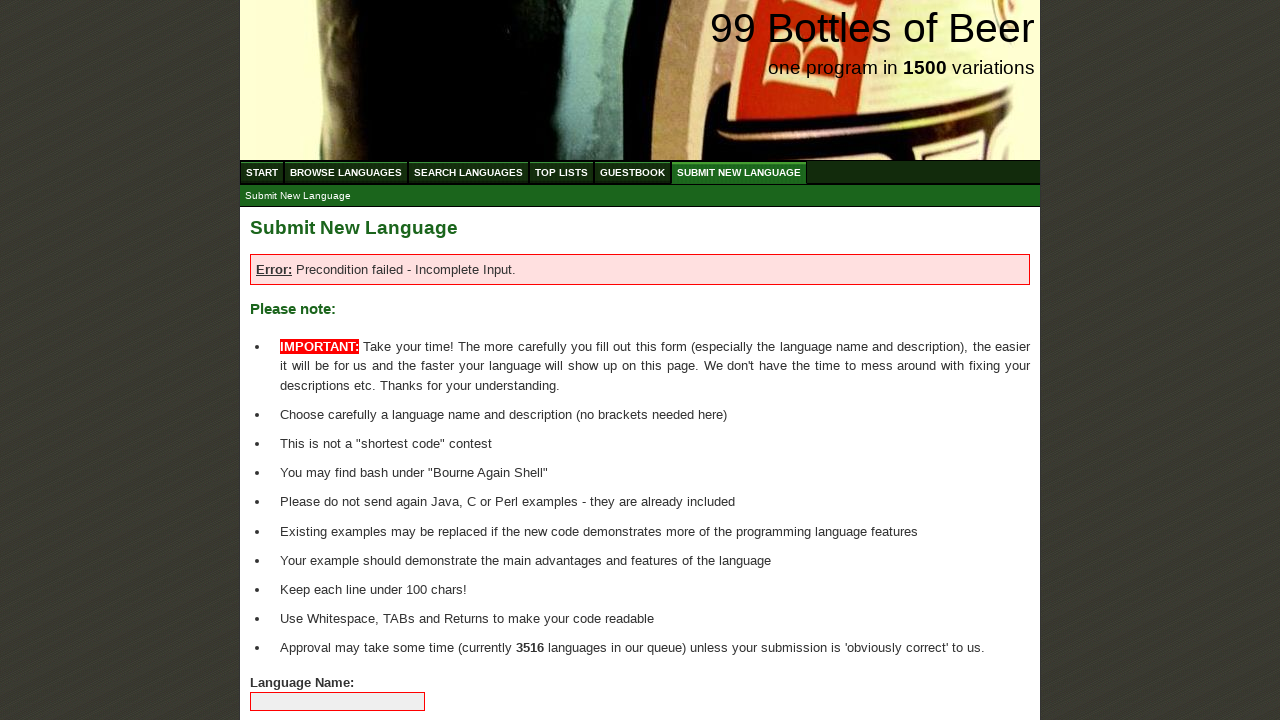

Error message element became visible
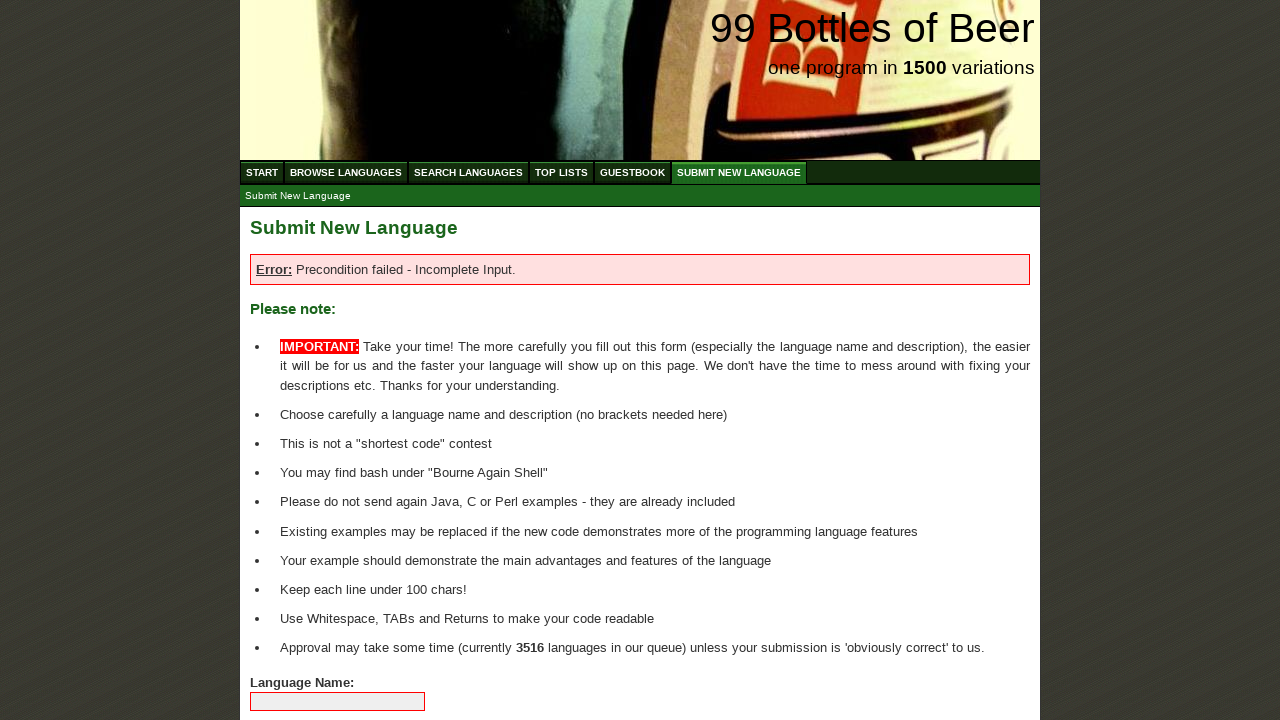

Verified error message text matches expected value
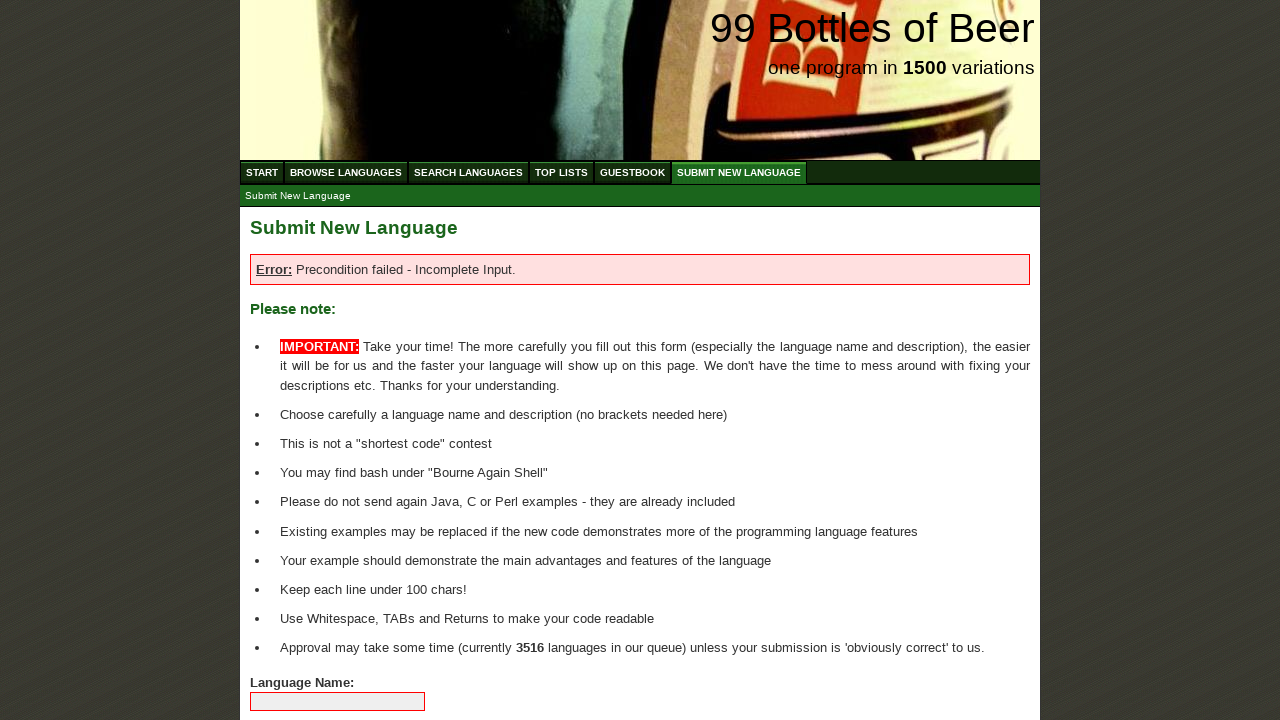

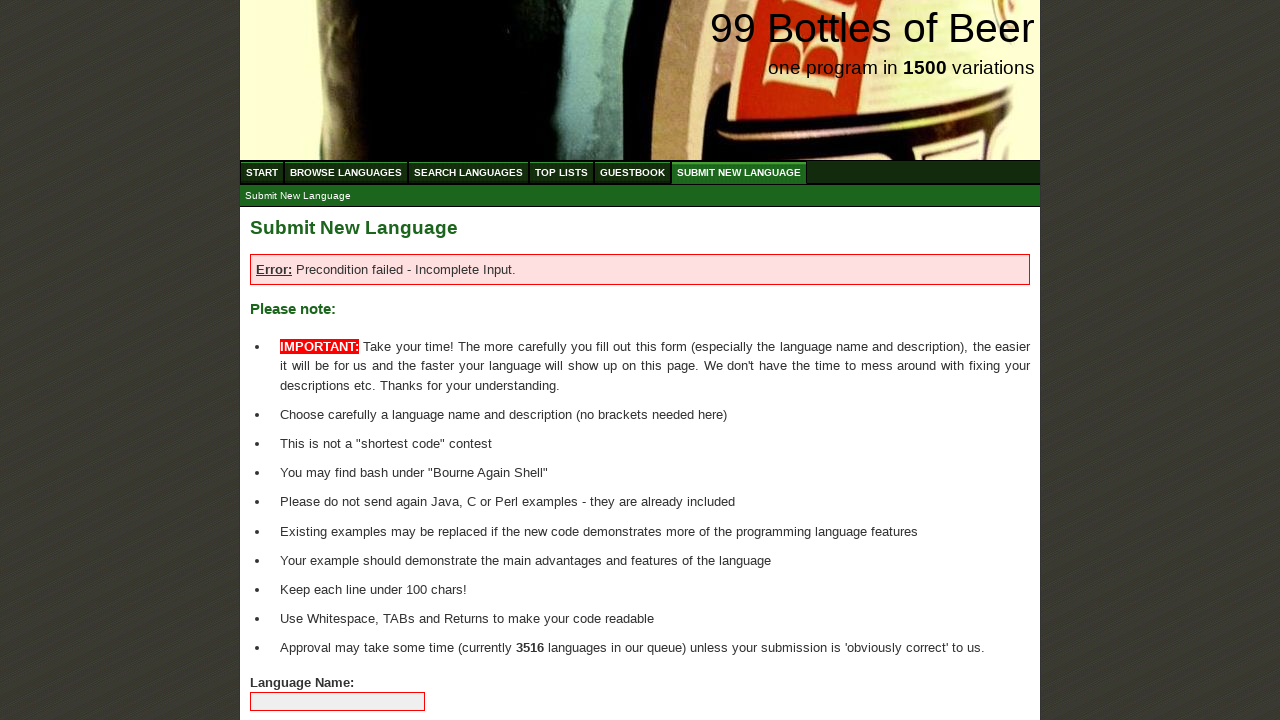